Clicks on the Help link on the mycontactform website

Starting URL: http://www.mycontactform.com

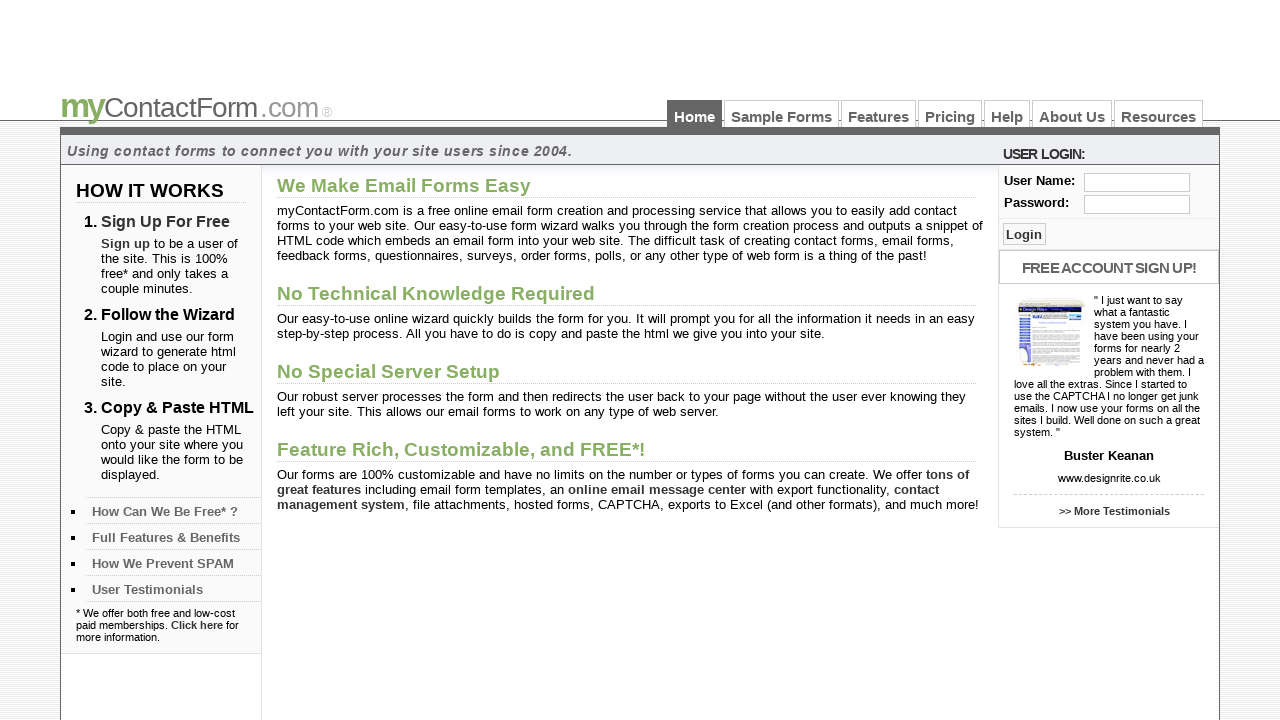

Navigated to mycontactform website
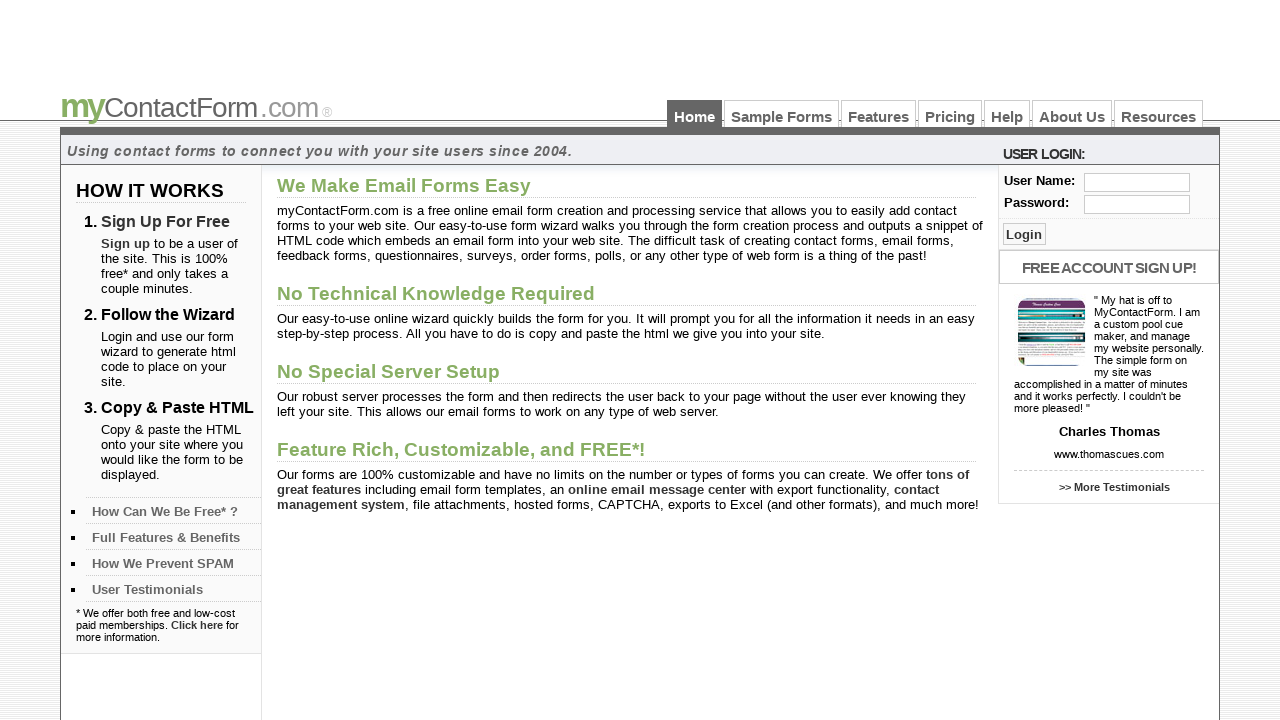

Clicked on the Help link at (1007, 114) on text=Help
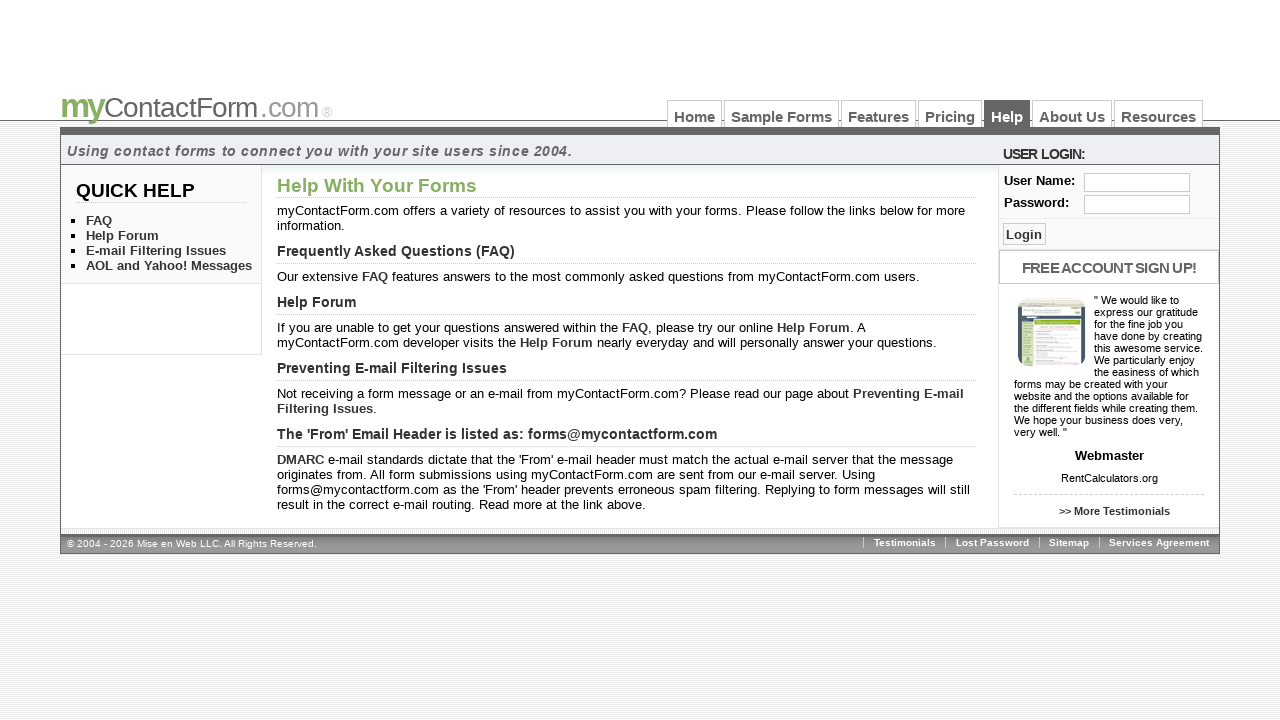

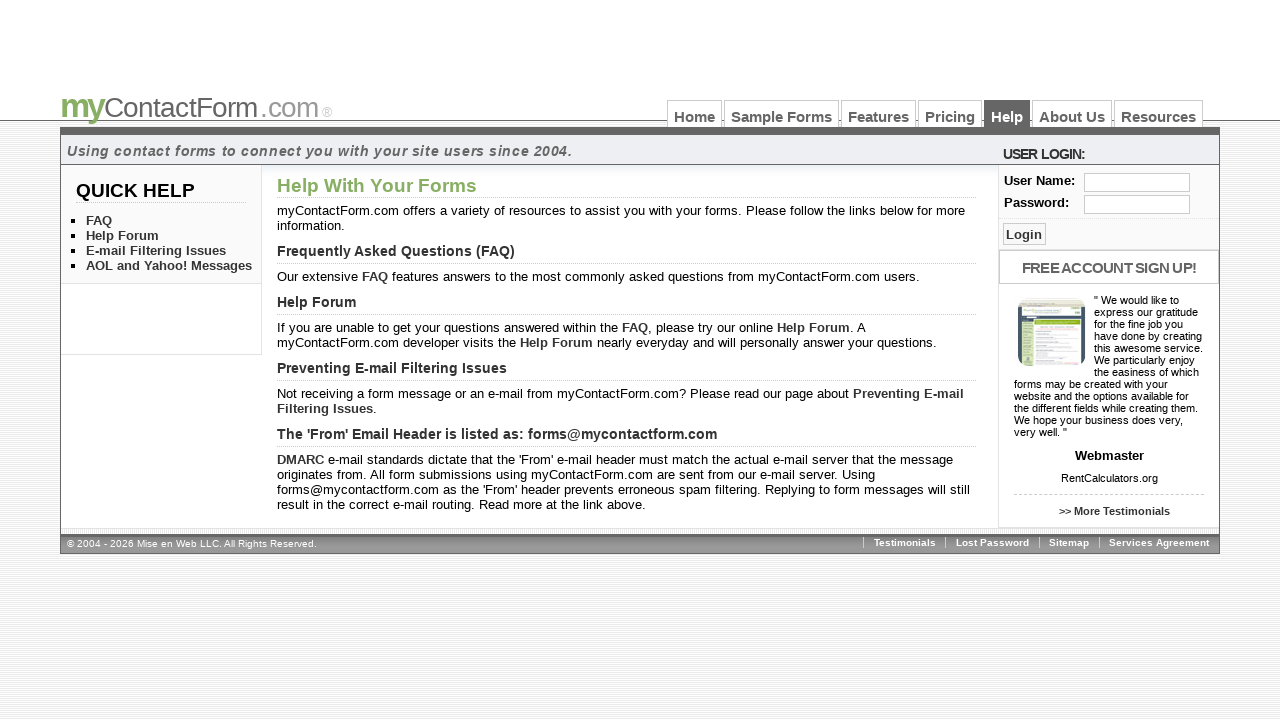